Navigates to Flashscore Polish Ekstraklasa football results page and verifies that match event elements are displayed on the page.

Starting URL: https://www.flashscore.pl/pilka-nozna/polska/pko-bp-ekstraklasa-2022-2023/wyniki/

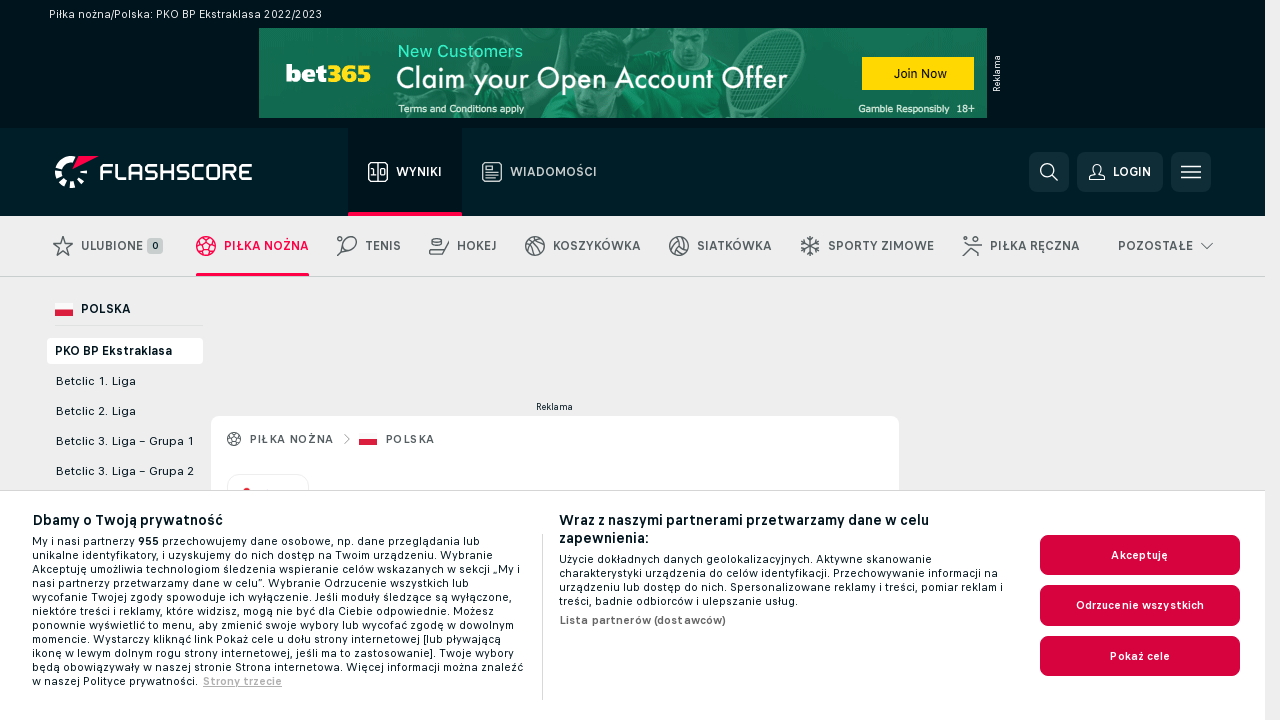

Waited for match event elements to load on Flashscore Polish Ekstraklasa results page
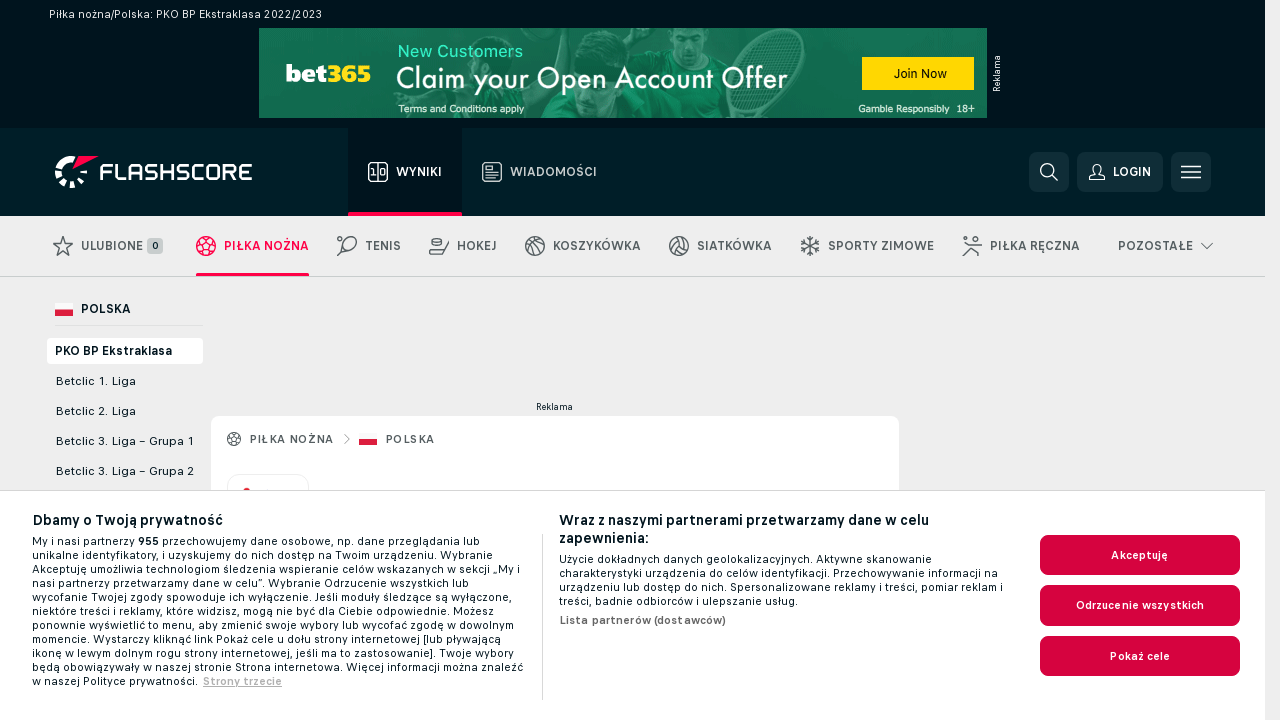

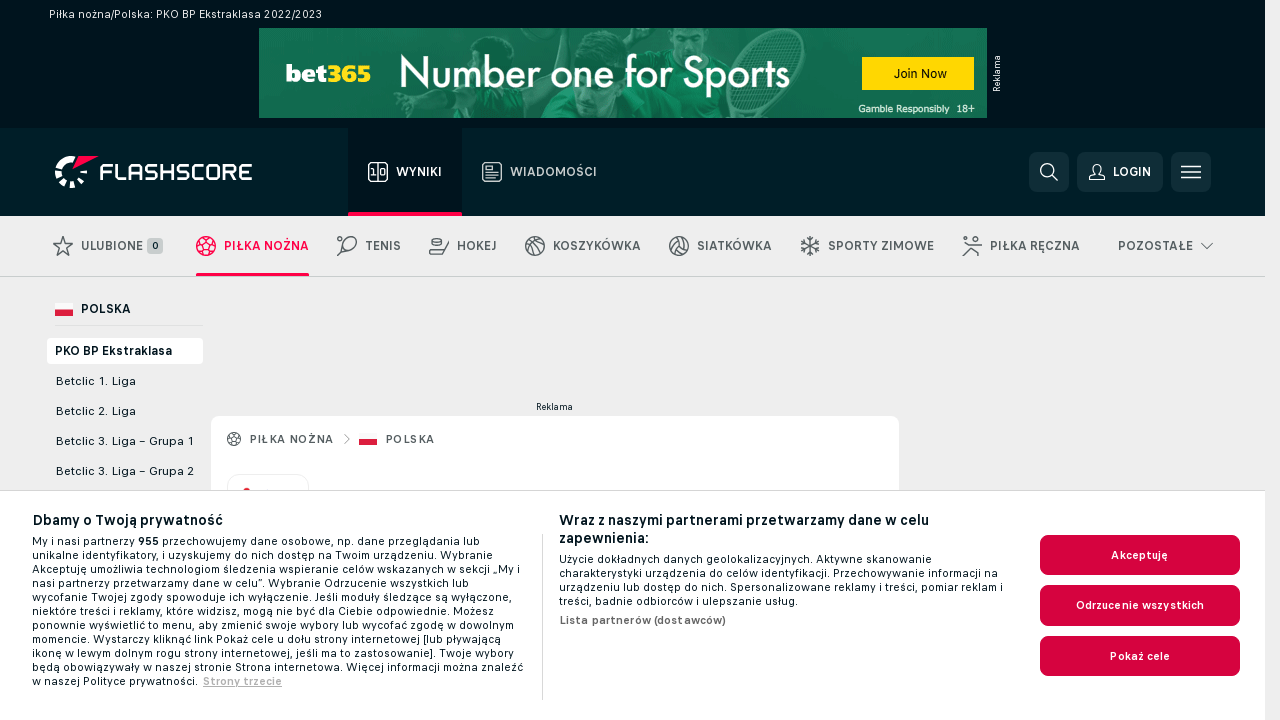